Navigates to Alerts section, triggers a confirmation alert, accepts it, and verifies the confirmation message

Starting URL: https://demoqa.com/

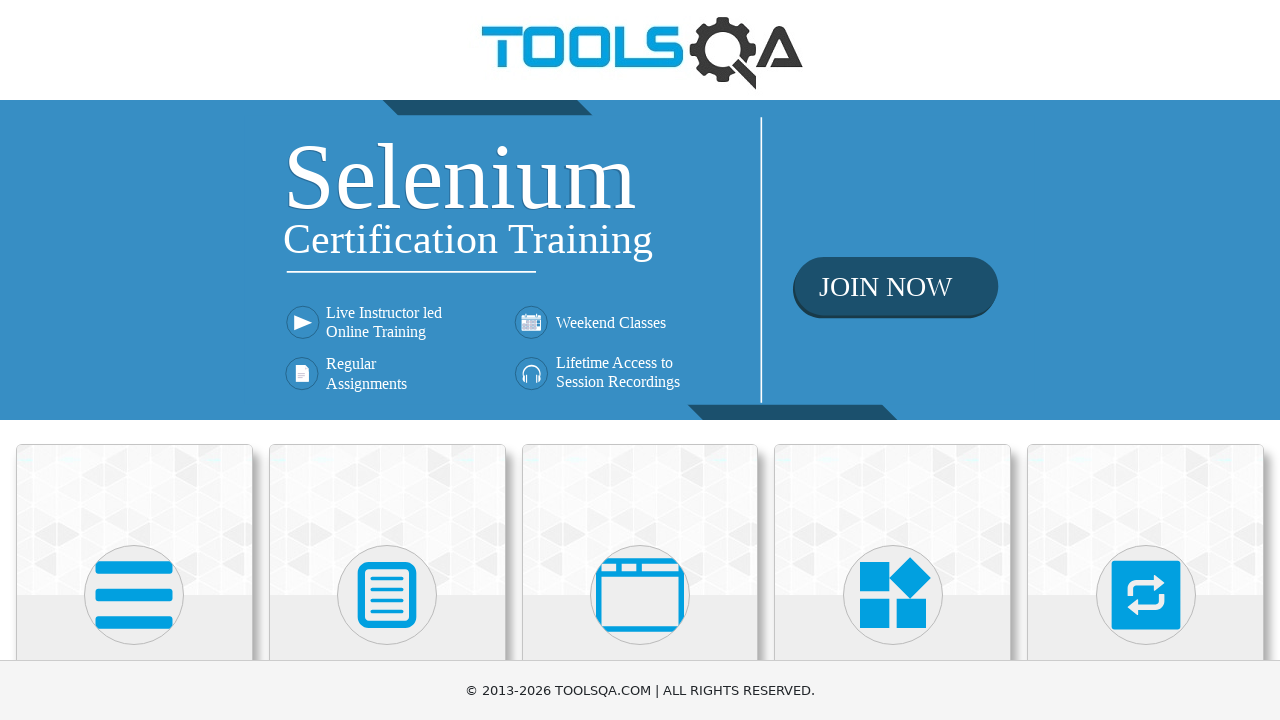

Scrolled Alerts, Frame & Windows card into view
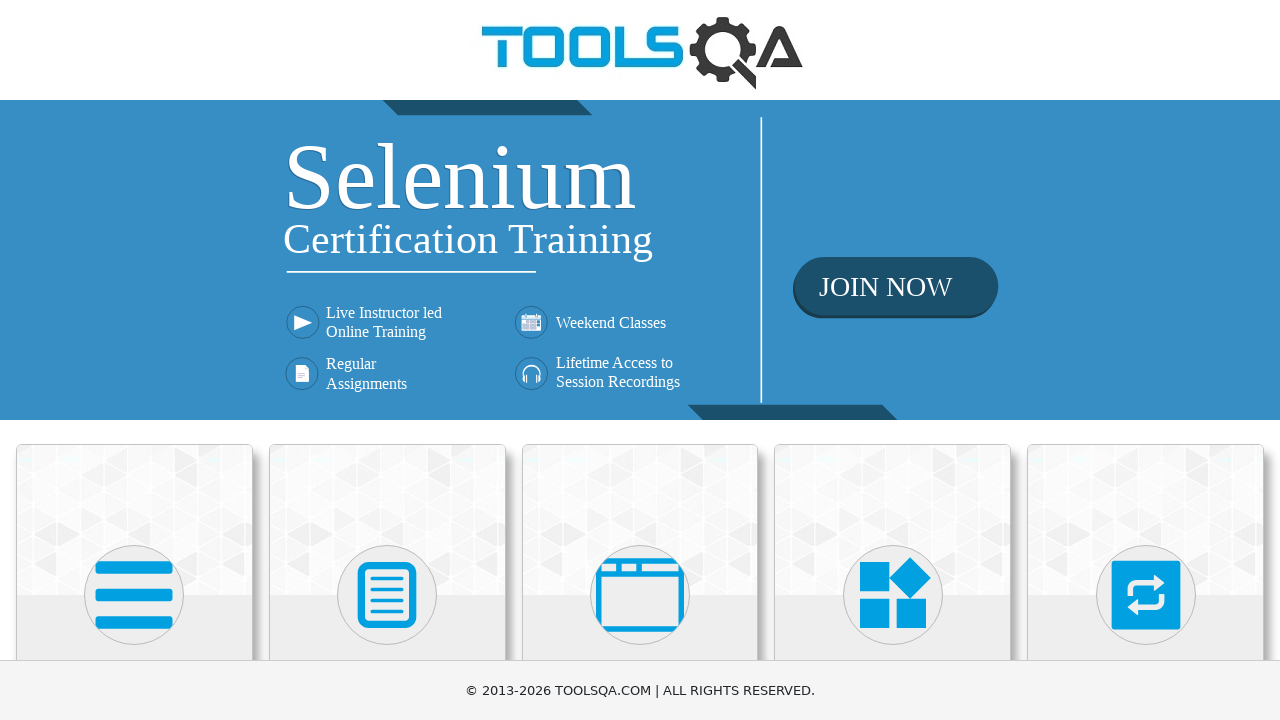

Clicked on Alerts, Frame & Windows card at (640, 360) on text=Alerts, Frame & Windows >> nth=0
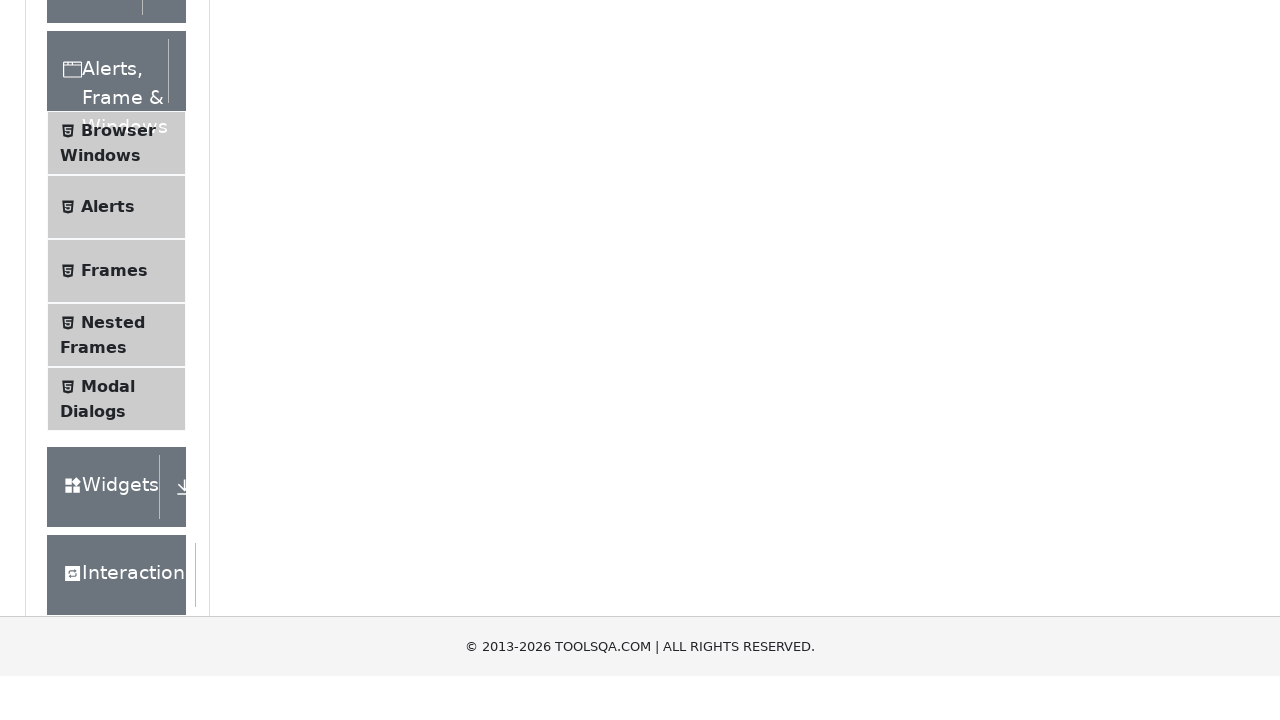

Element group menu loaded
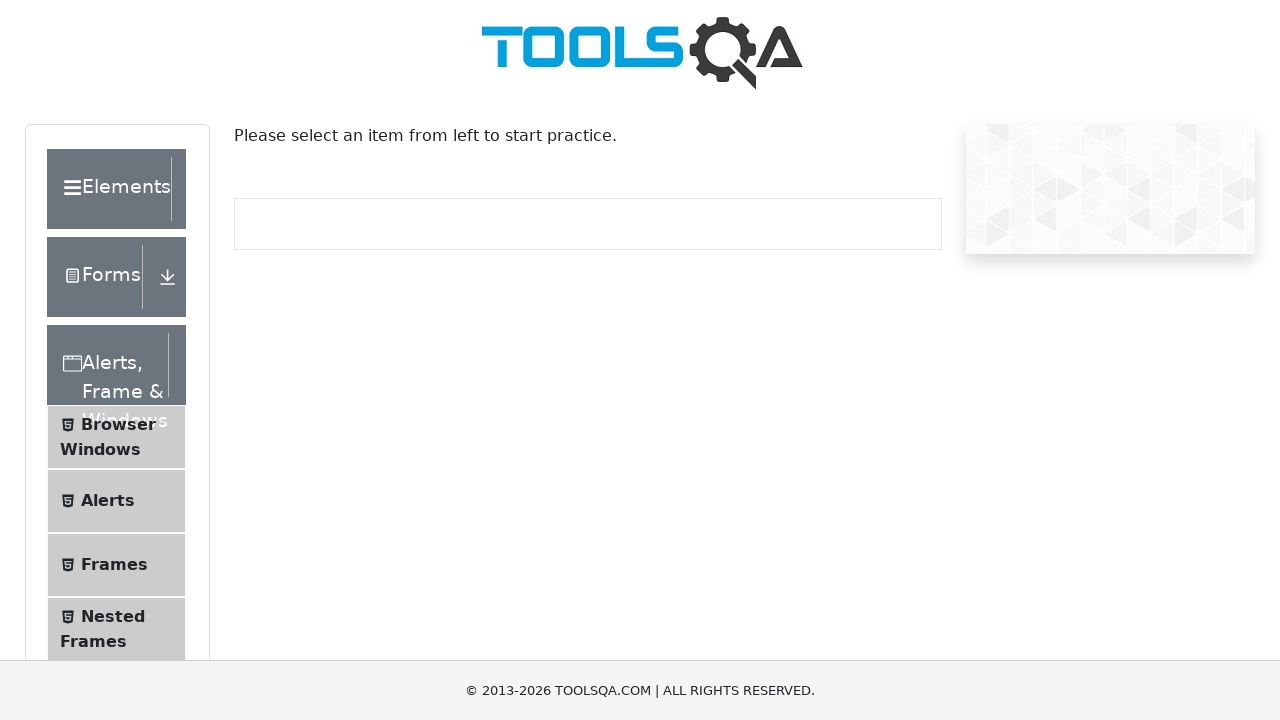

Scrolled Alerts menu item into view
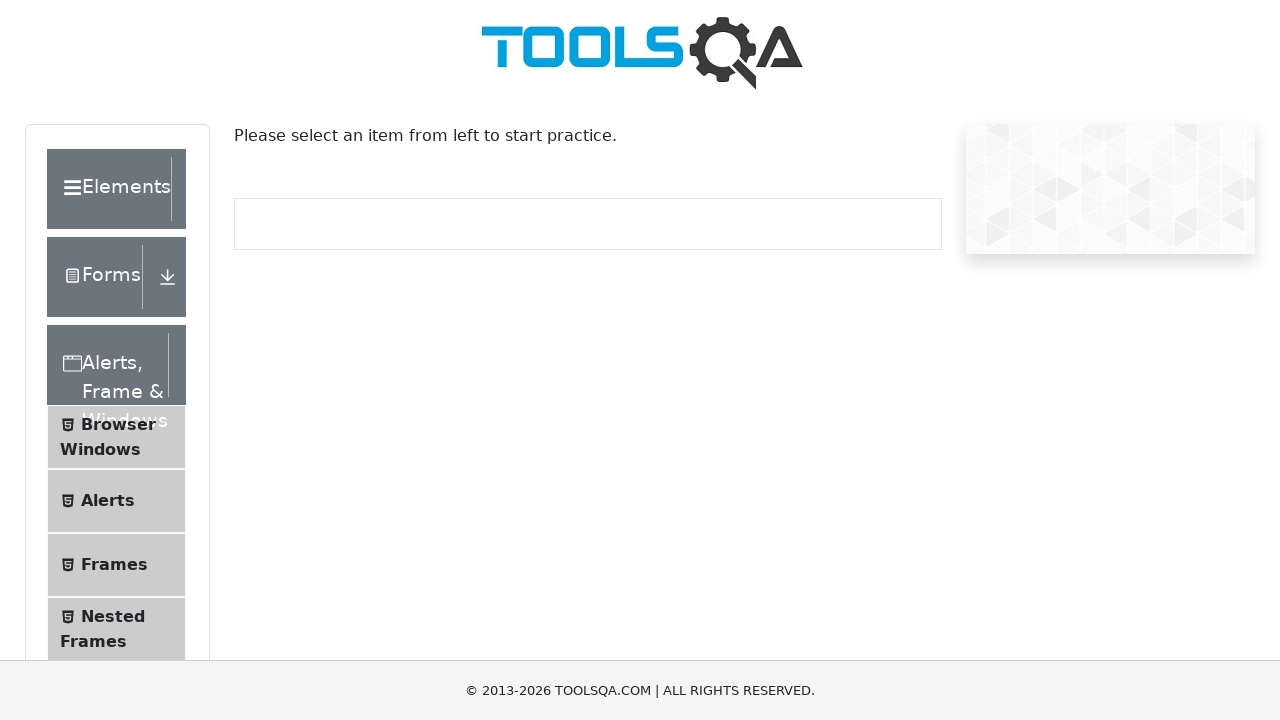

Clicked on Alerts menu item at (108, 501) on .menu-list >> text=Alerts >> nth=0
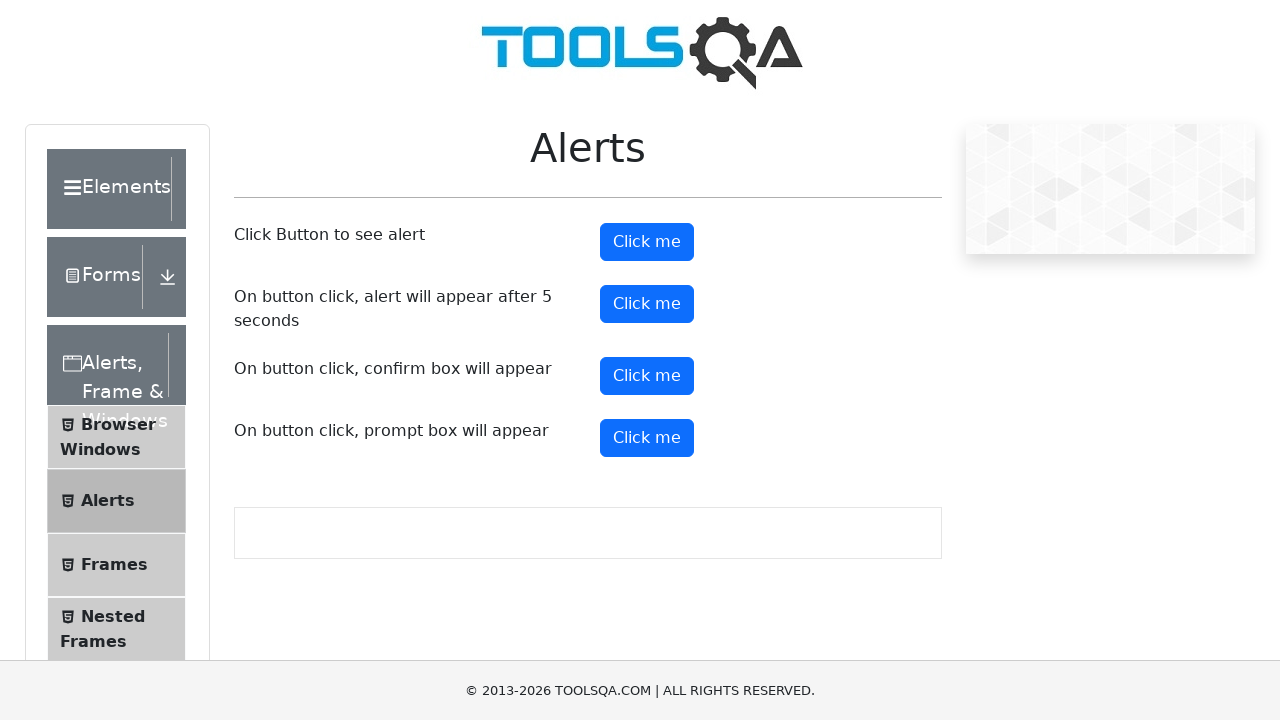

Set up dialog handler to automatically accept confirmations
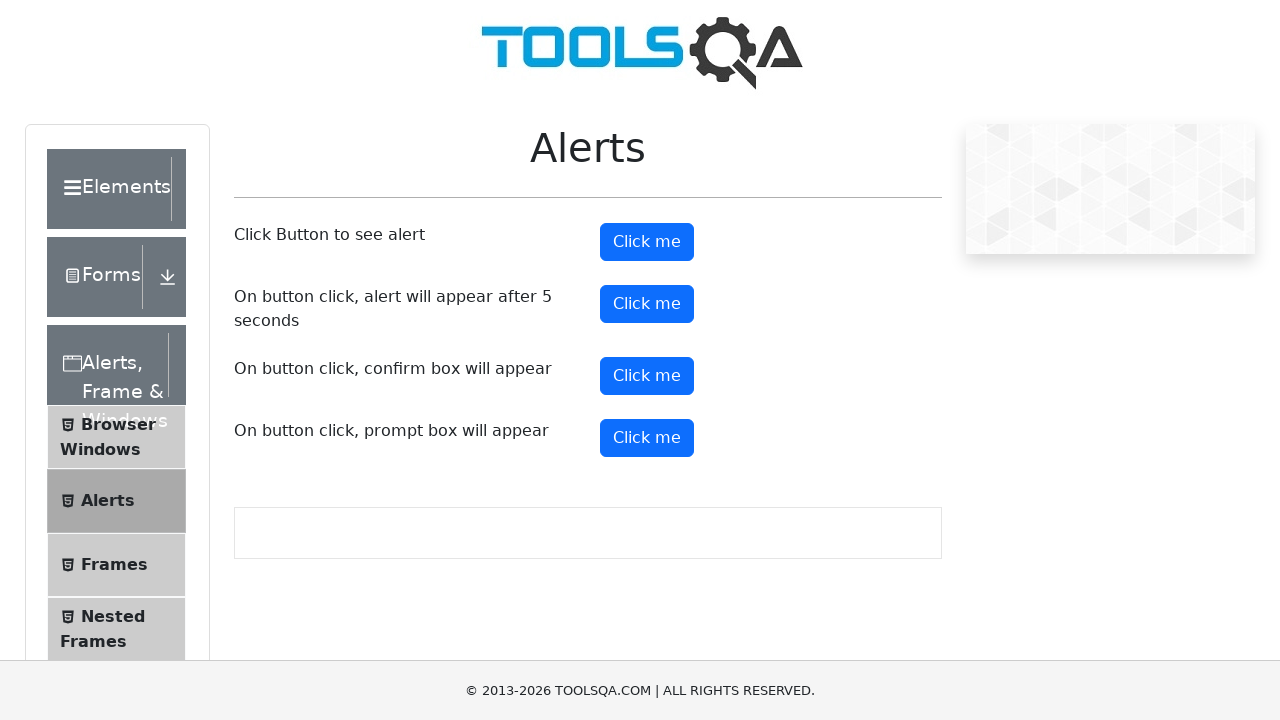

Scrolled confirm button into view
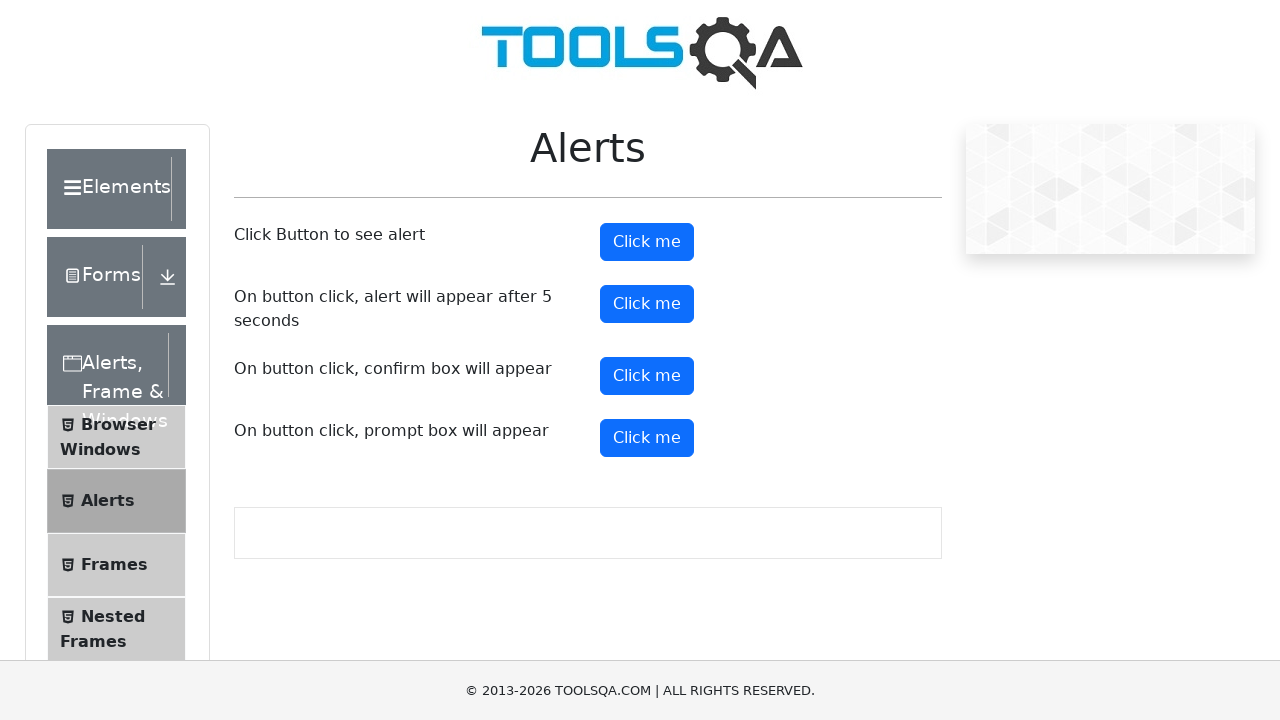

Clicked confirm button to trigger confirmation alert at (647, 376) on #confirmButton
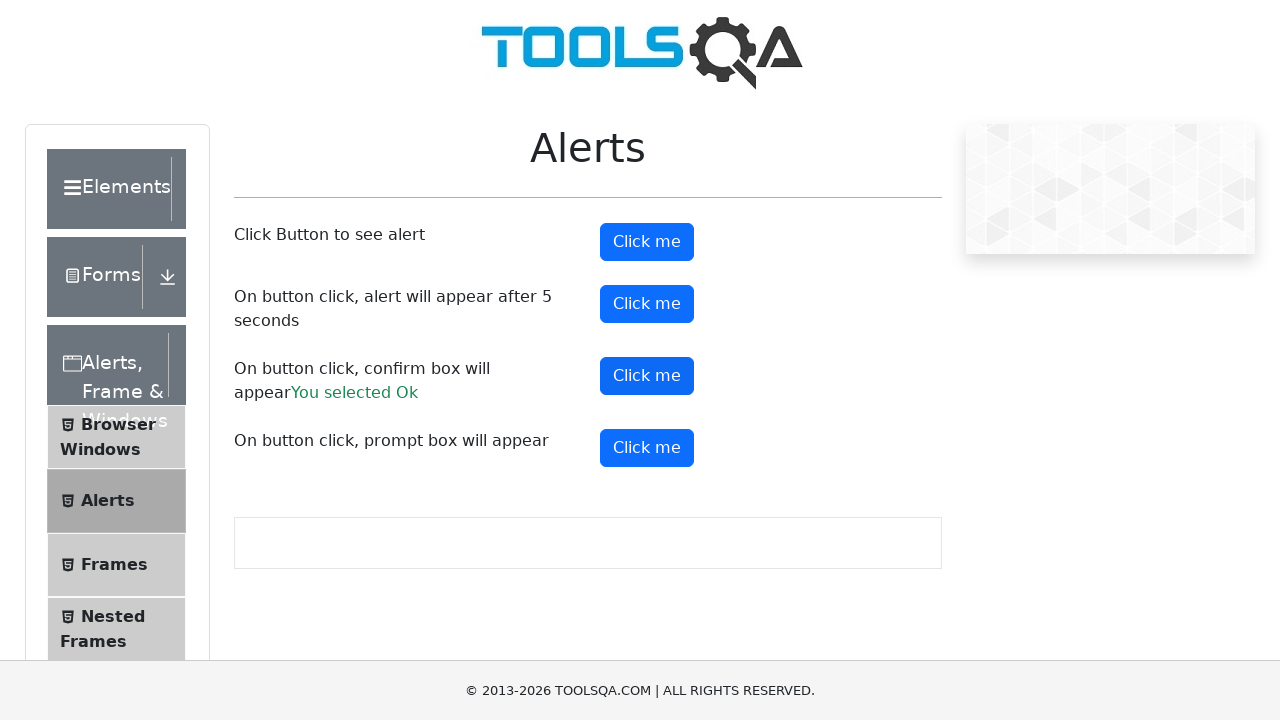

Confirmation result message appeared
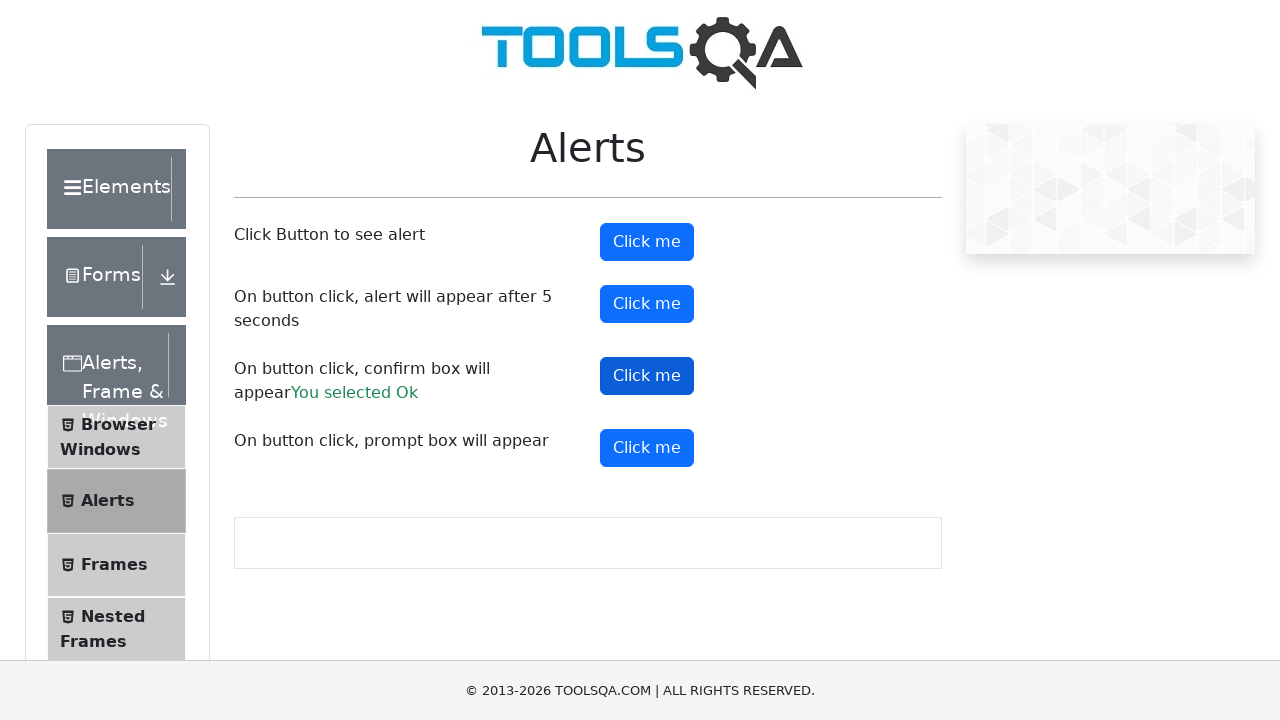

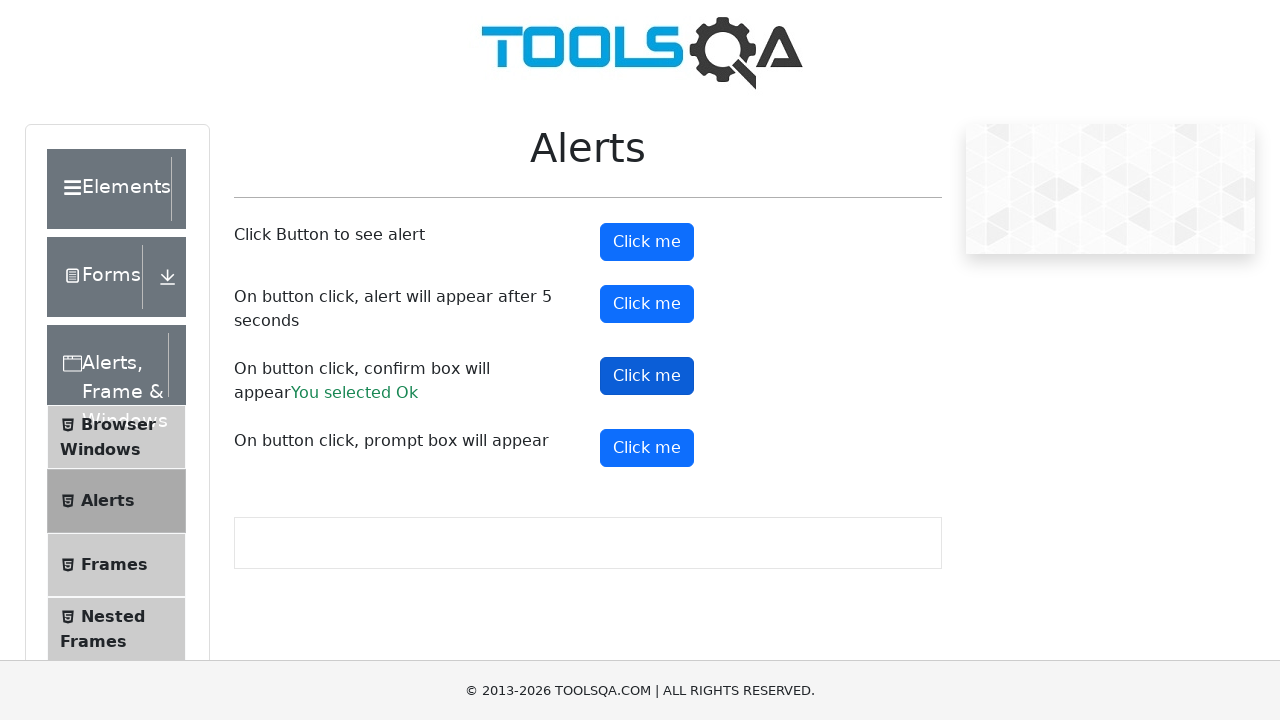